Tests that a form can be submitted using the submit method even when a button is obscured by other elements like a footer

Starting URL: https://SunInJuly.github.io/execute_script.html

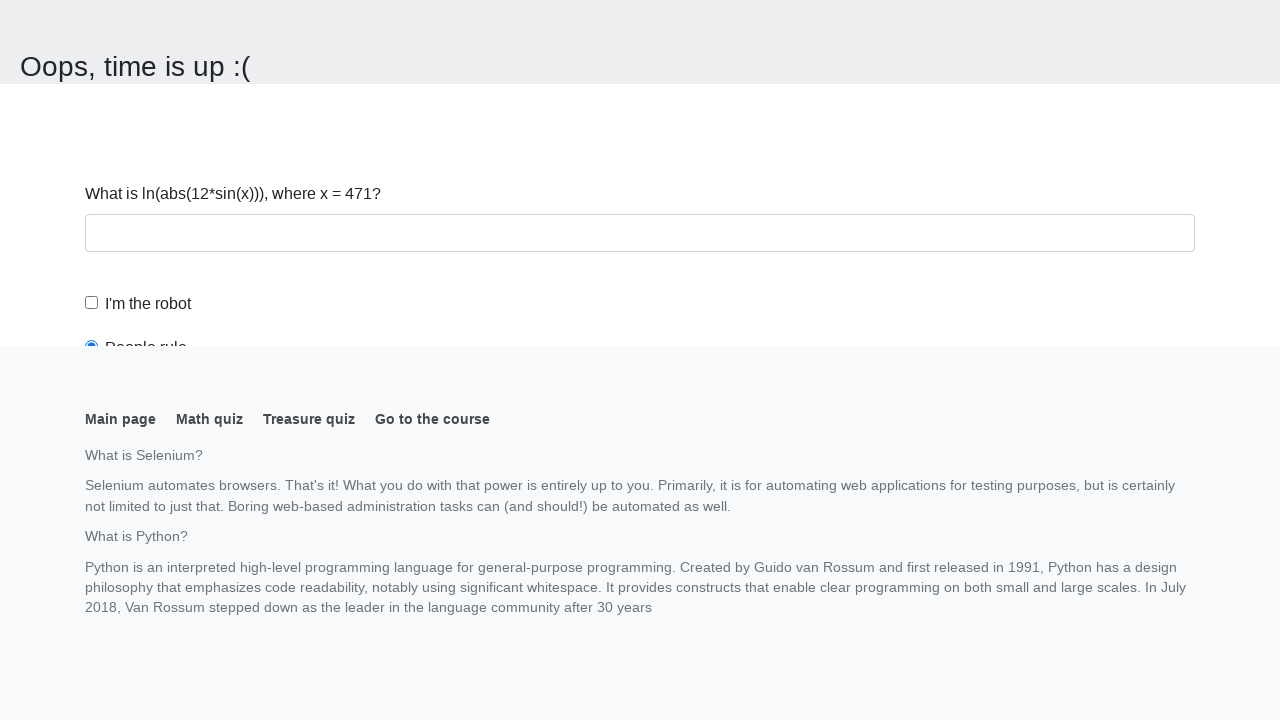

Navigated to execute_script test page
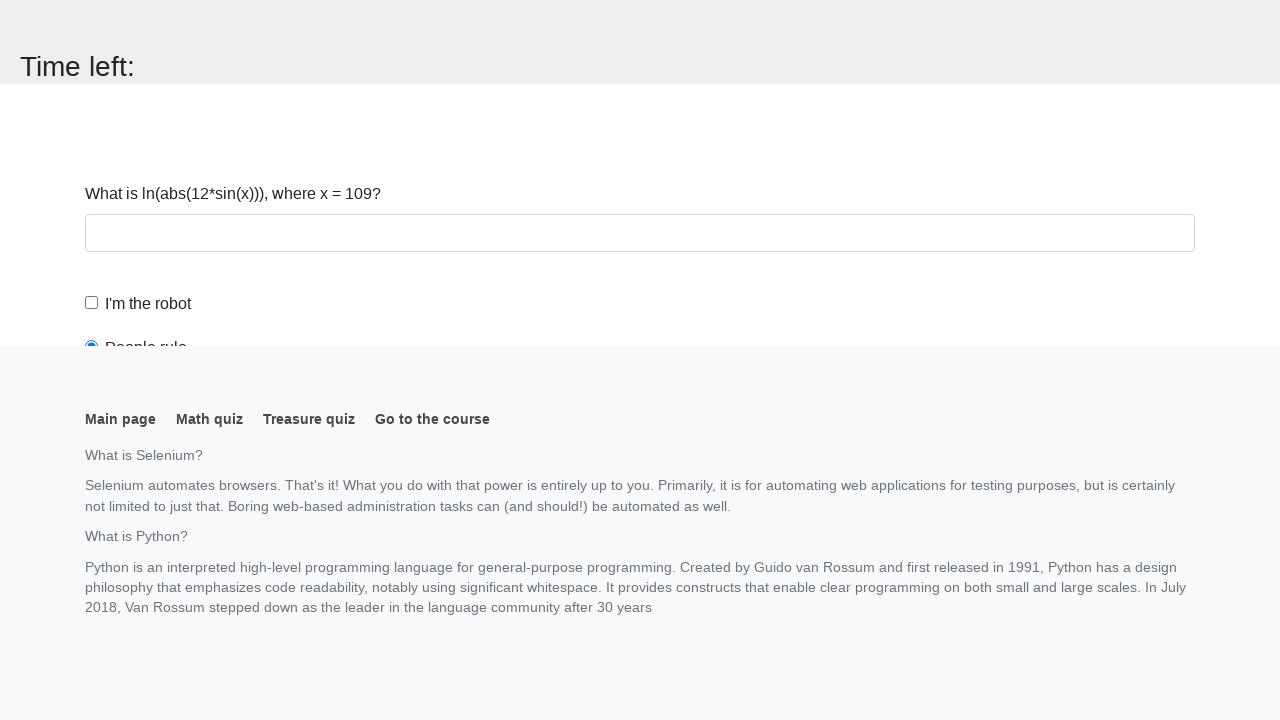

Submitted form using JavaScript evaluation on button element
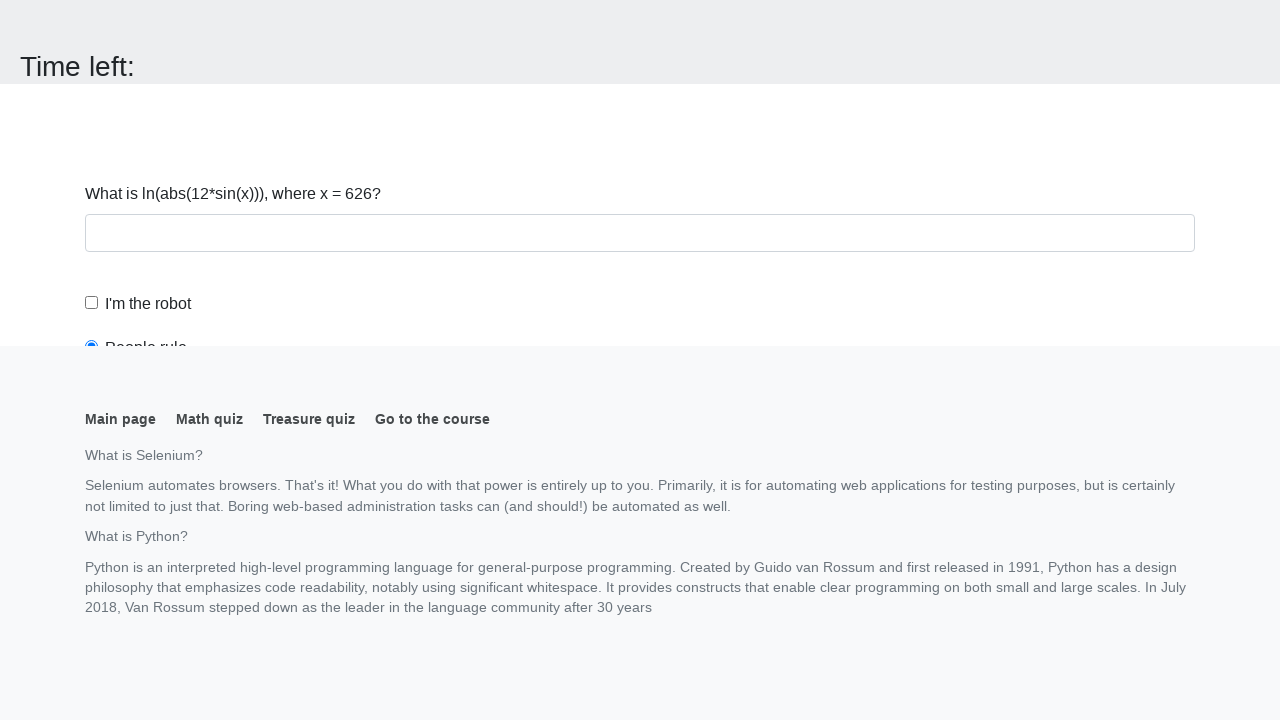

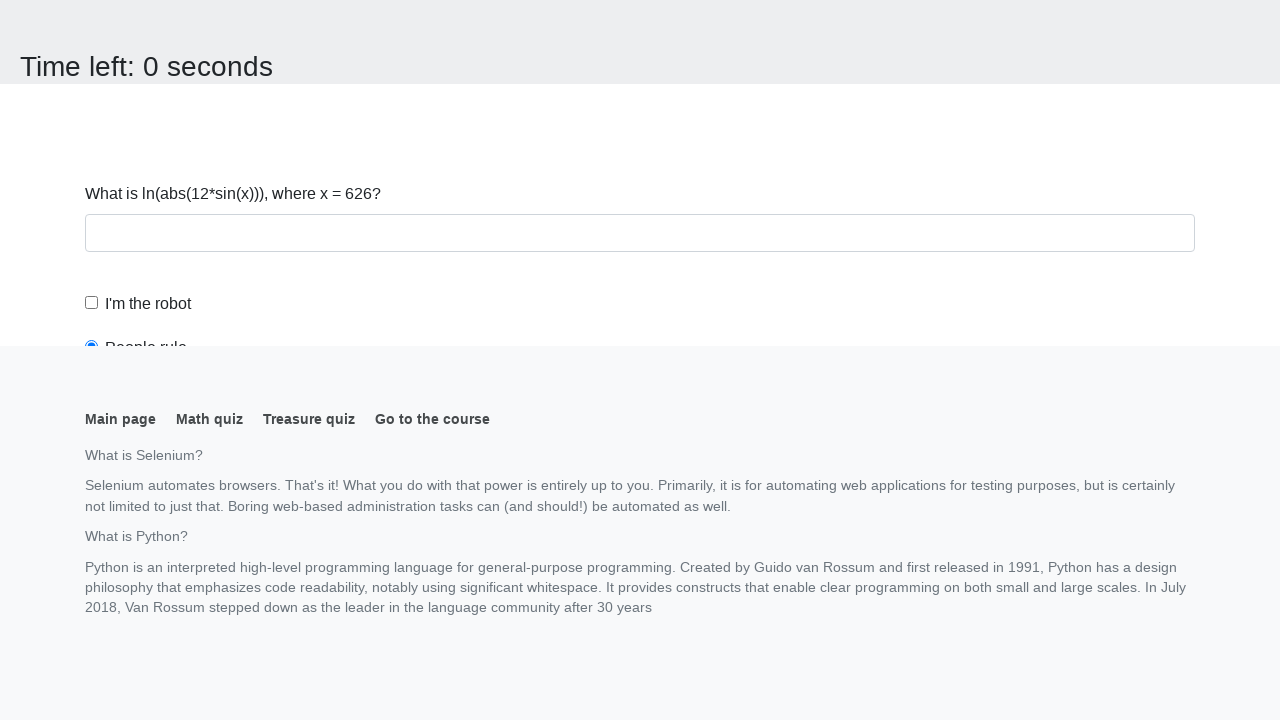